Tests interaction with Shadow DOM elements on a PWA book site by navigating through nested shadow roots to find and fill a search input field

Starting URL: https://books-pwakit.appspot.com

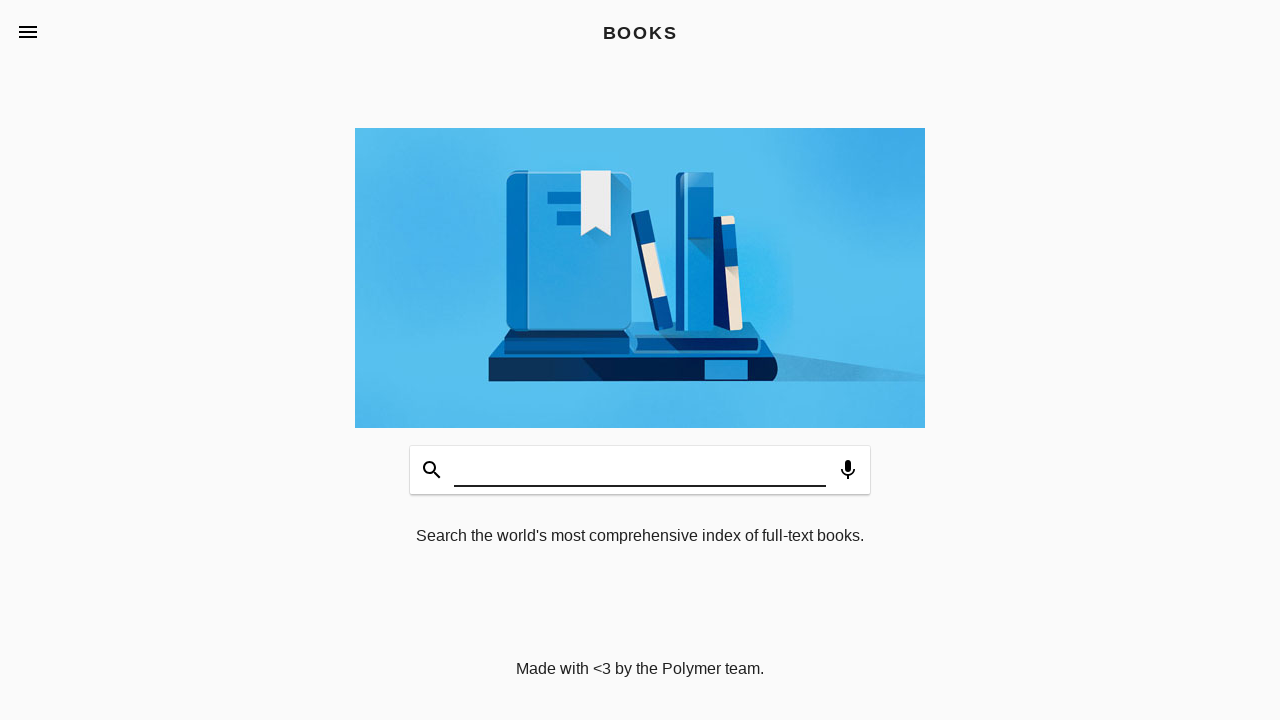

Located shadow host element 'book-app'
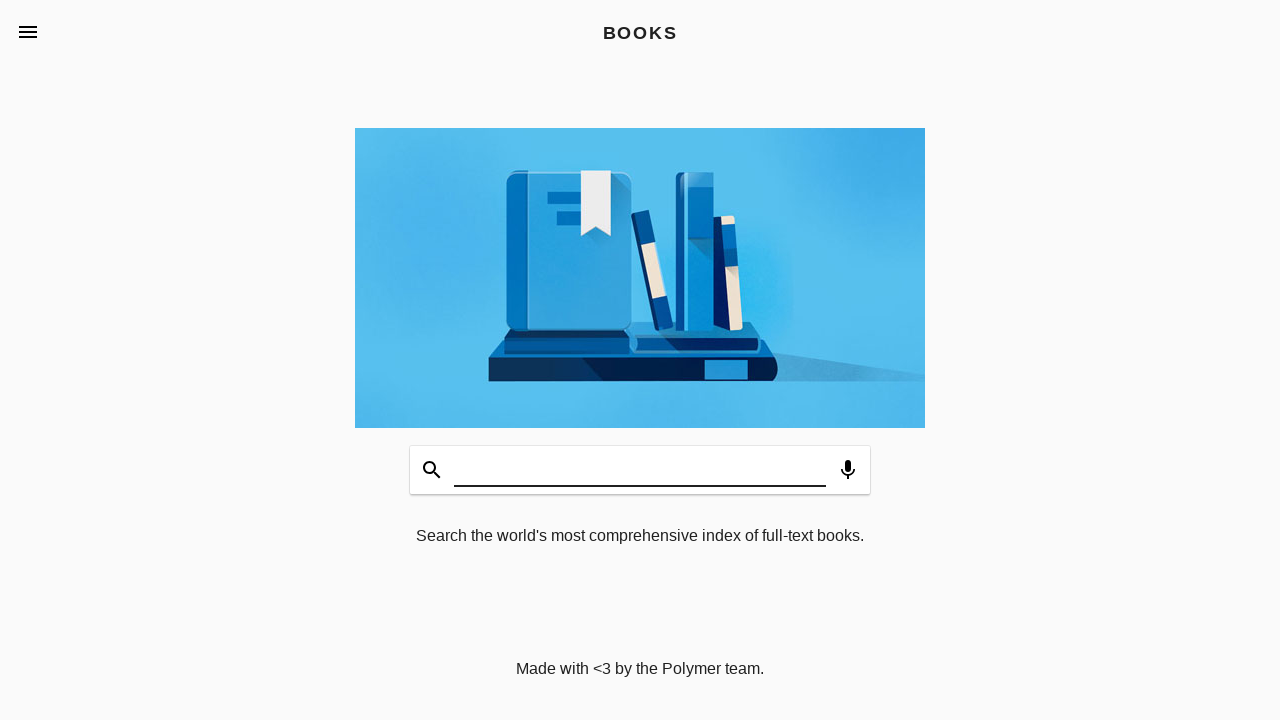

Accessed first shadow root from book-app element
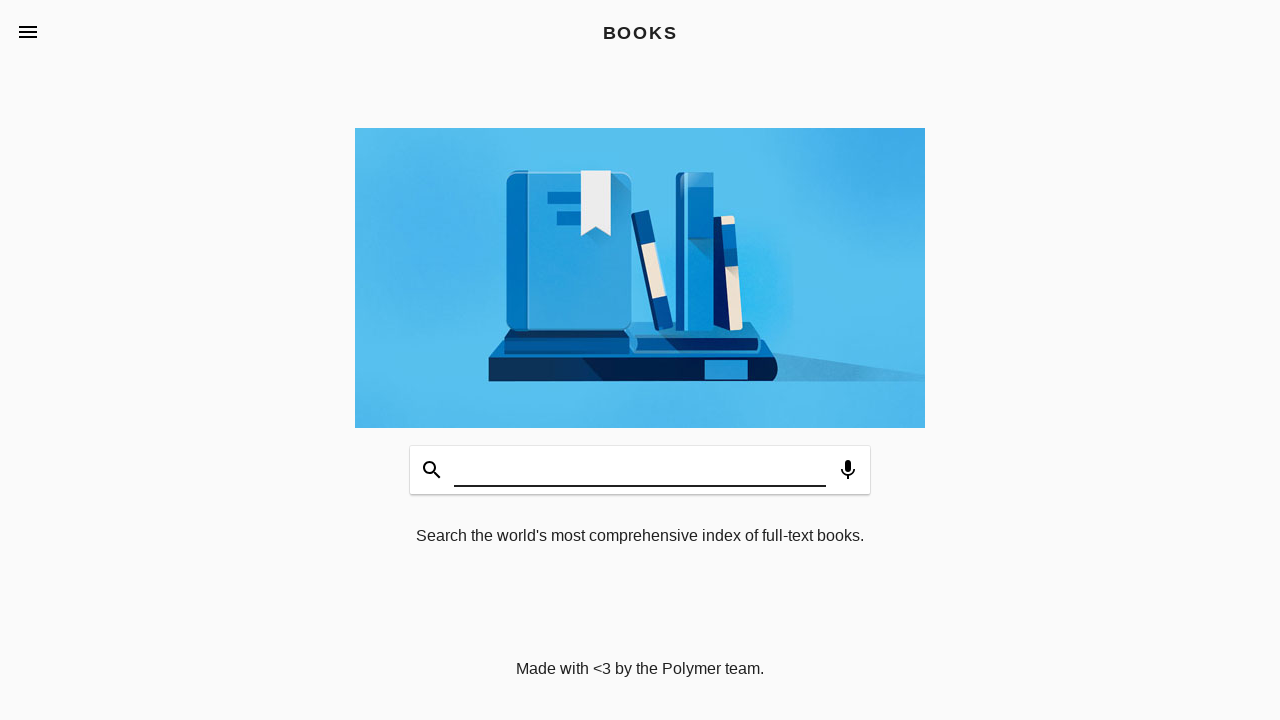

Located app-header element in shadow root
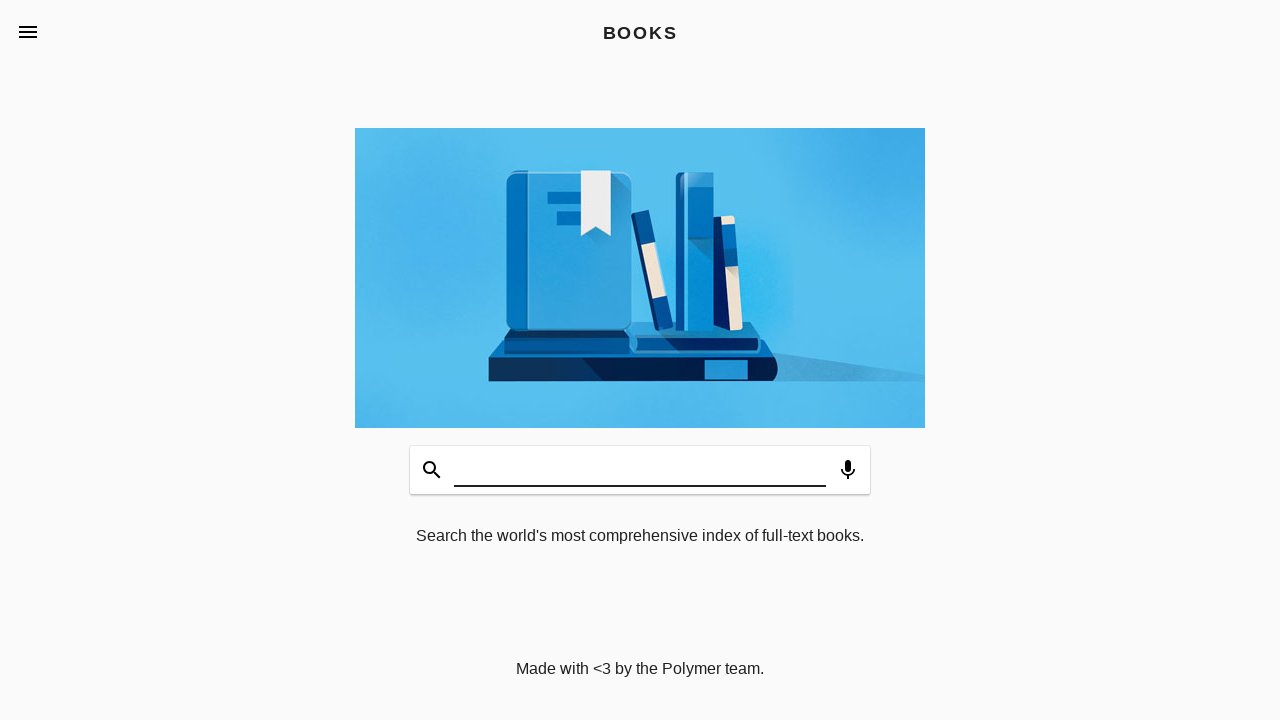

Located app-toolbar with class 'toolbar-bottom' in app-header
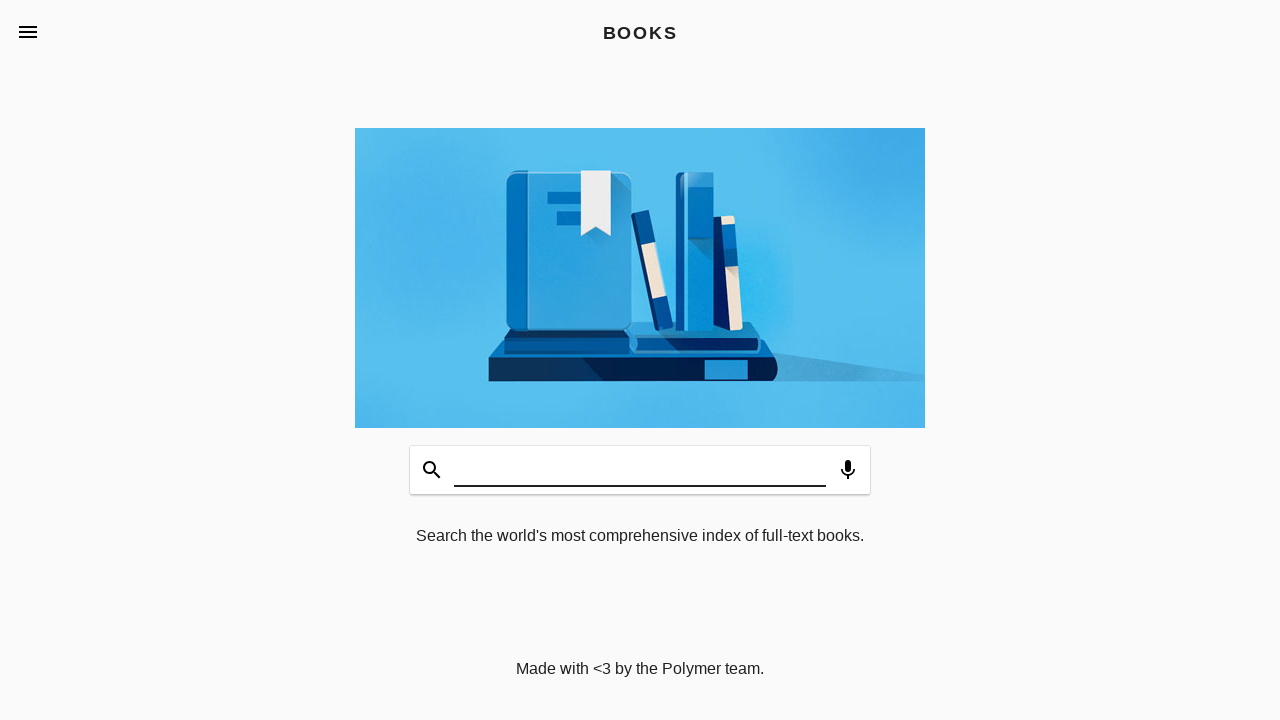

Located book-input-decorator element in app-toolbar
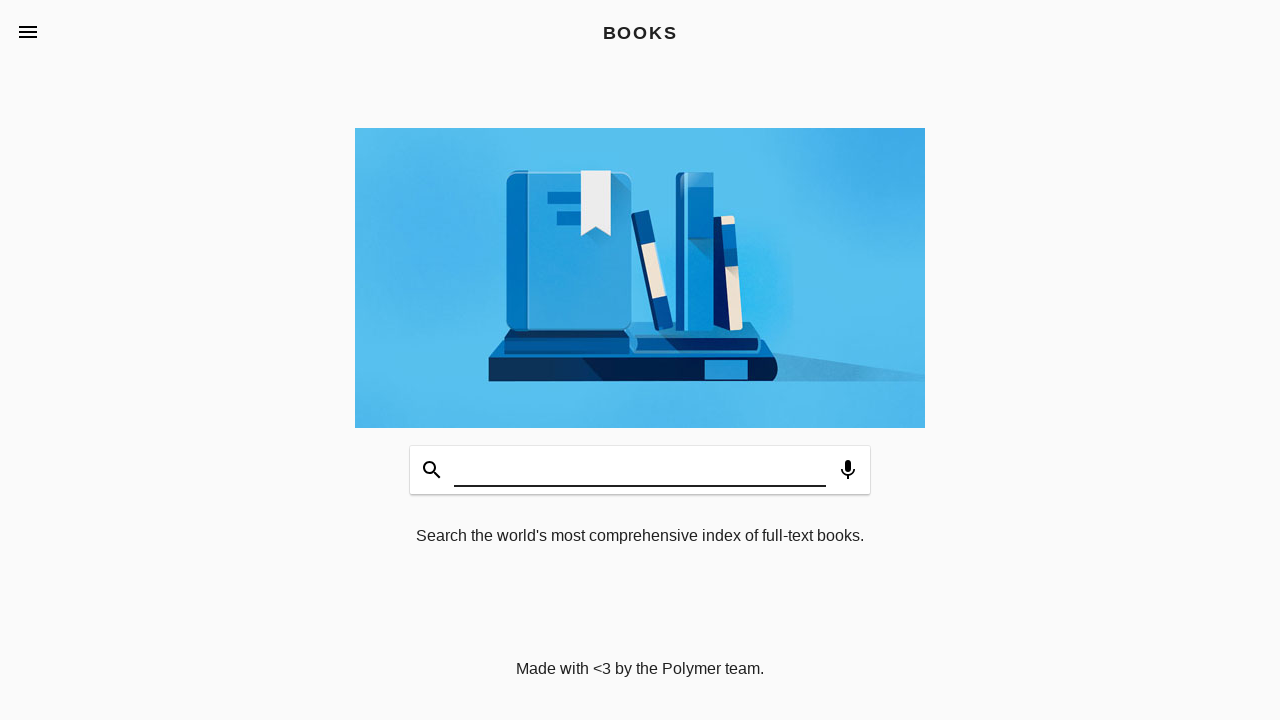

Filled search input field with 'Testing' through nested shadow DOM
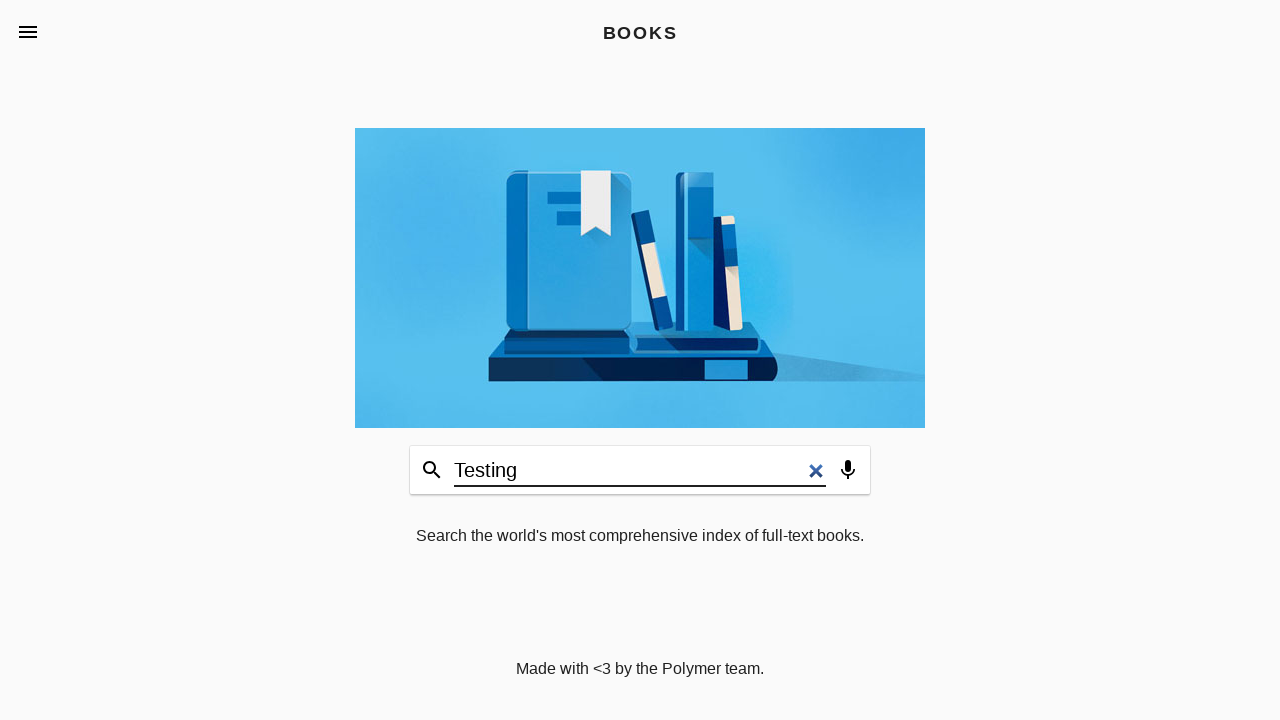

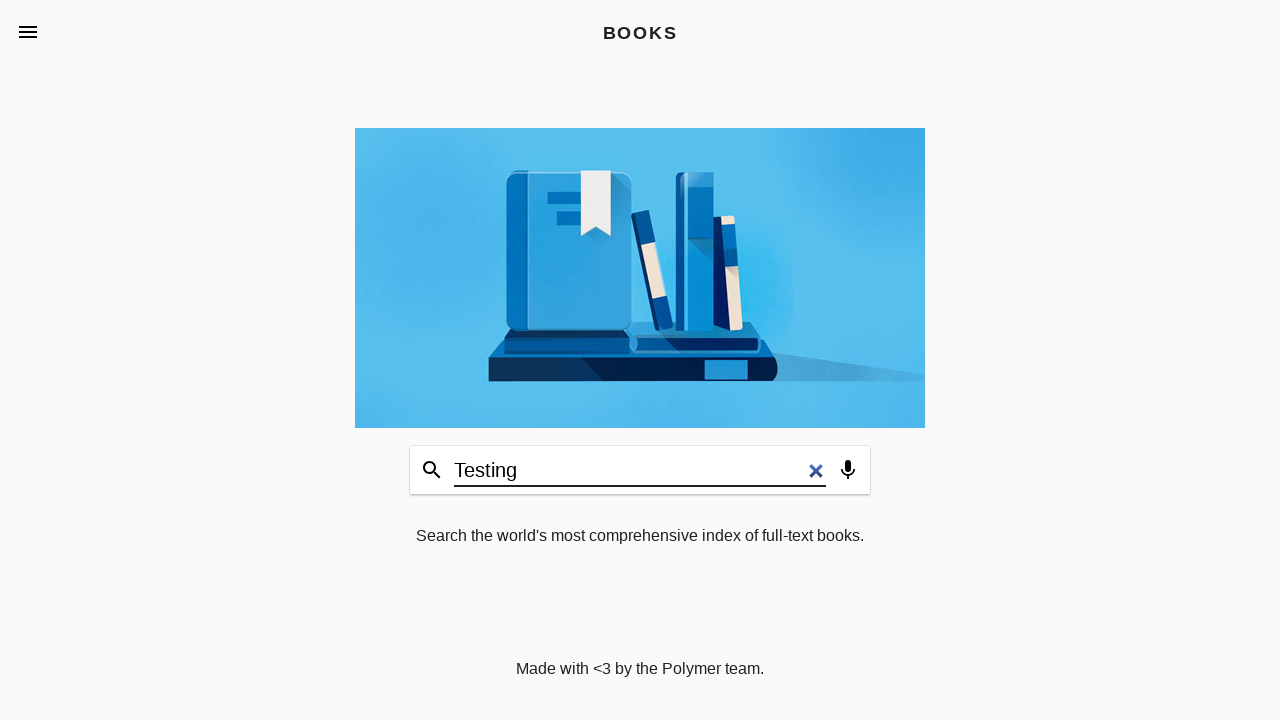